Tests dropdown list functionality by selecting different options from the dropdown menu

Starting URL: http://the-internet.herokuapp.com/dropdown

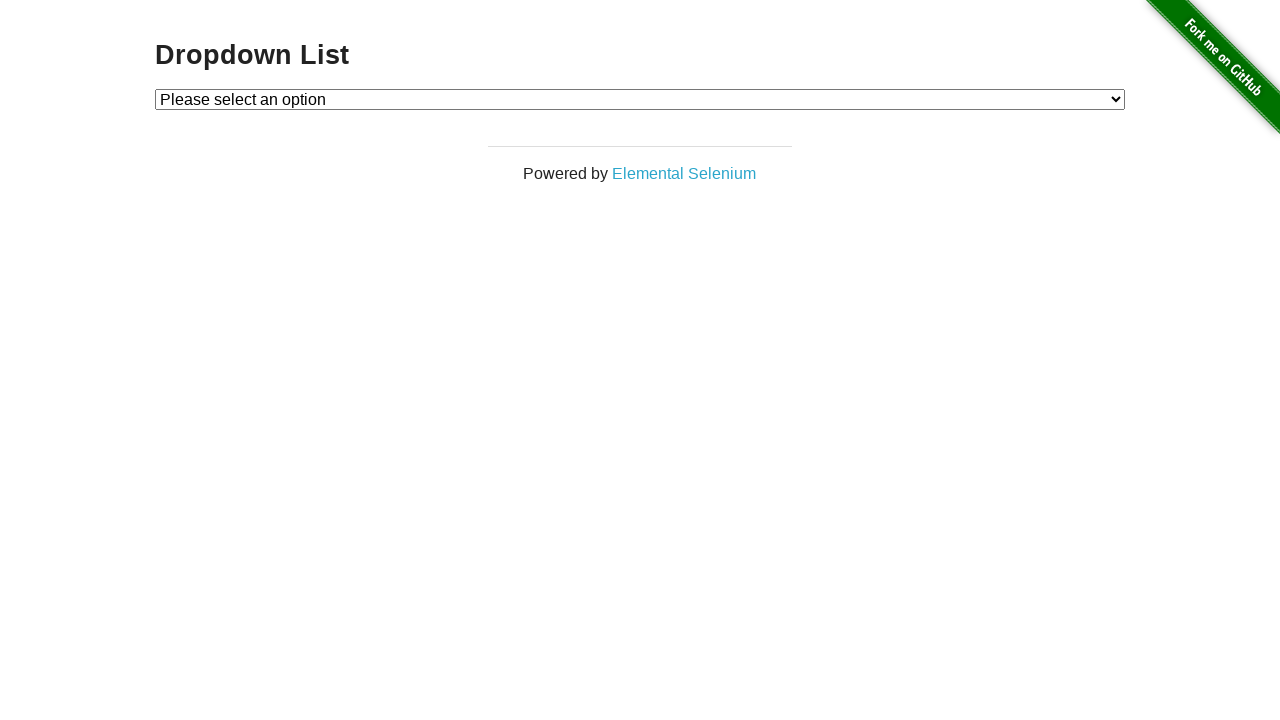

Waited for dropdown menu to load
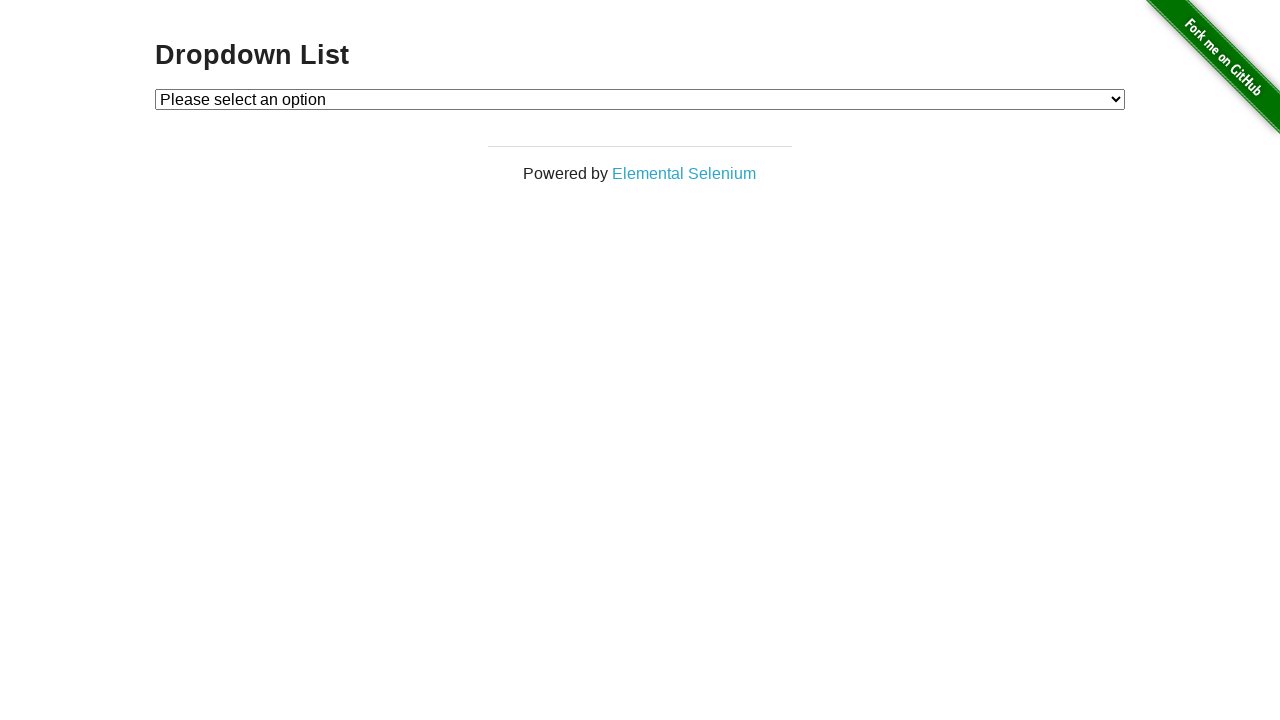

Selected Option 1 from dropdown menu on #dropdown
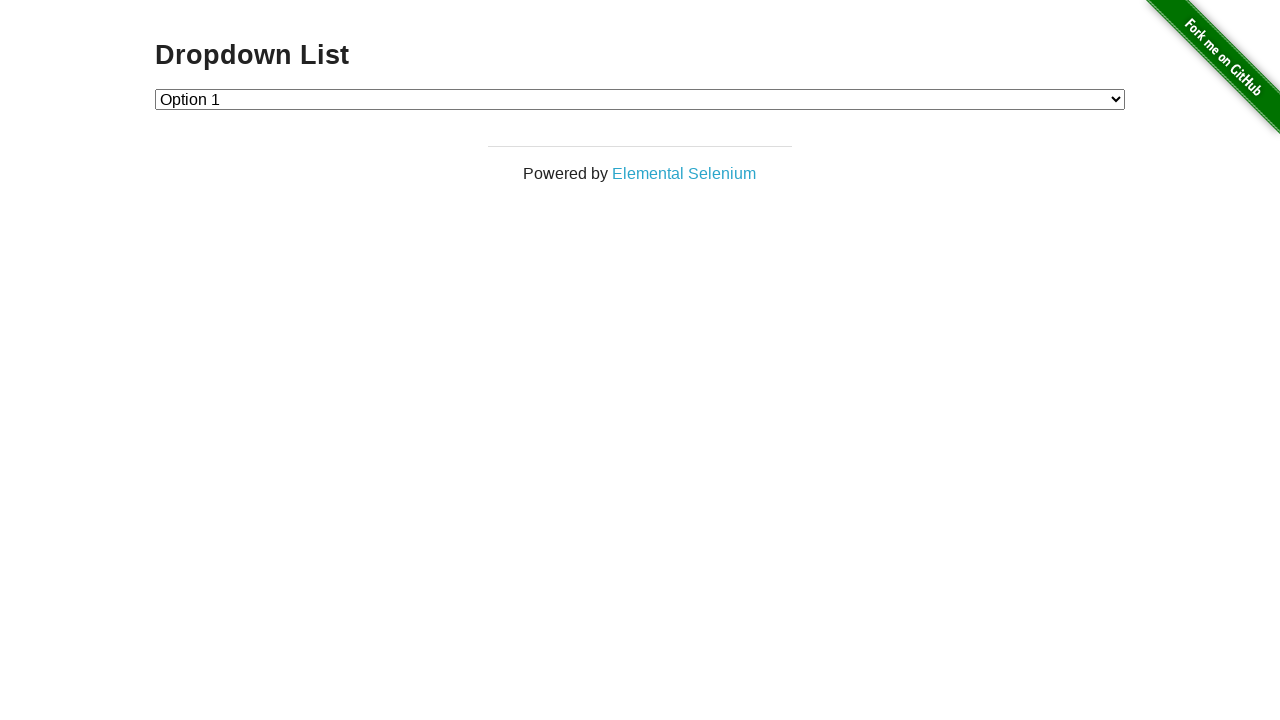

Selected Option 2 from dropdown menu on #dropdown
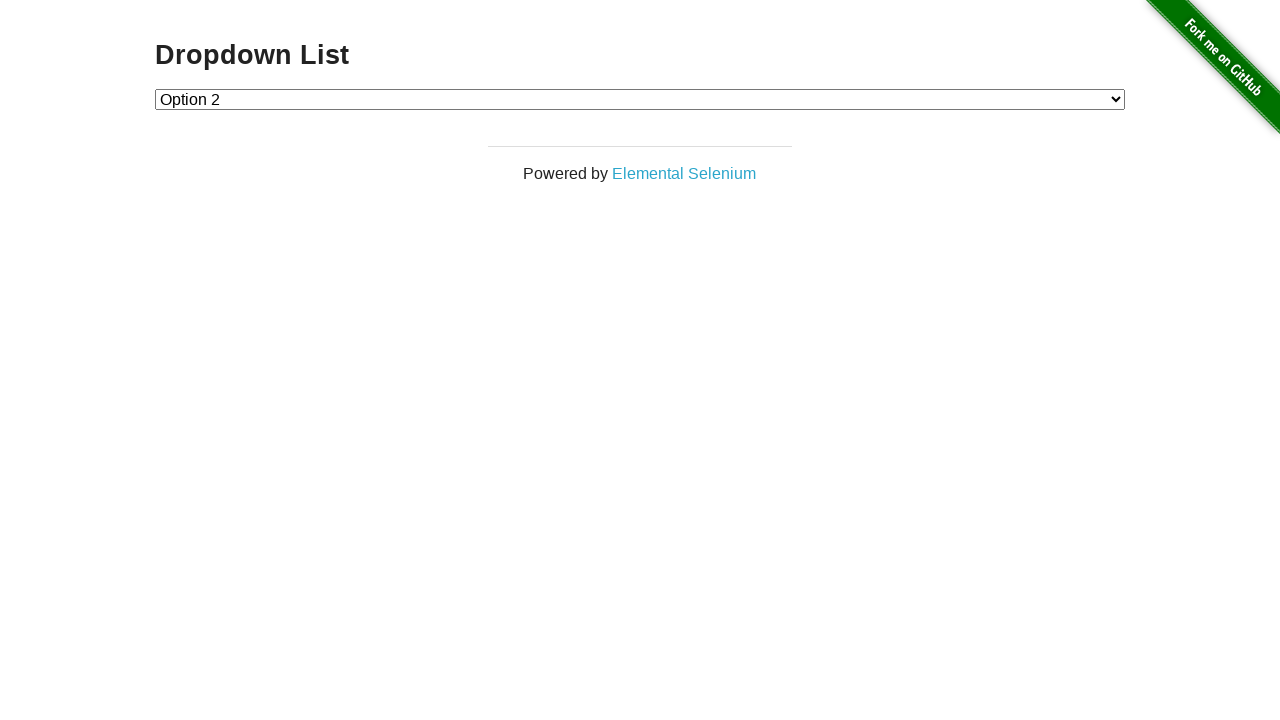

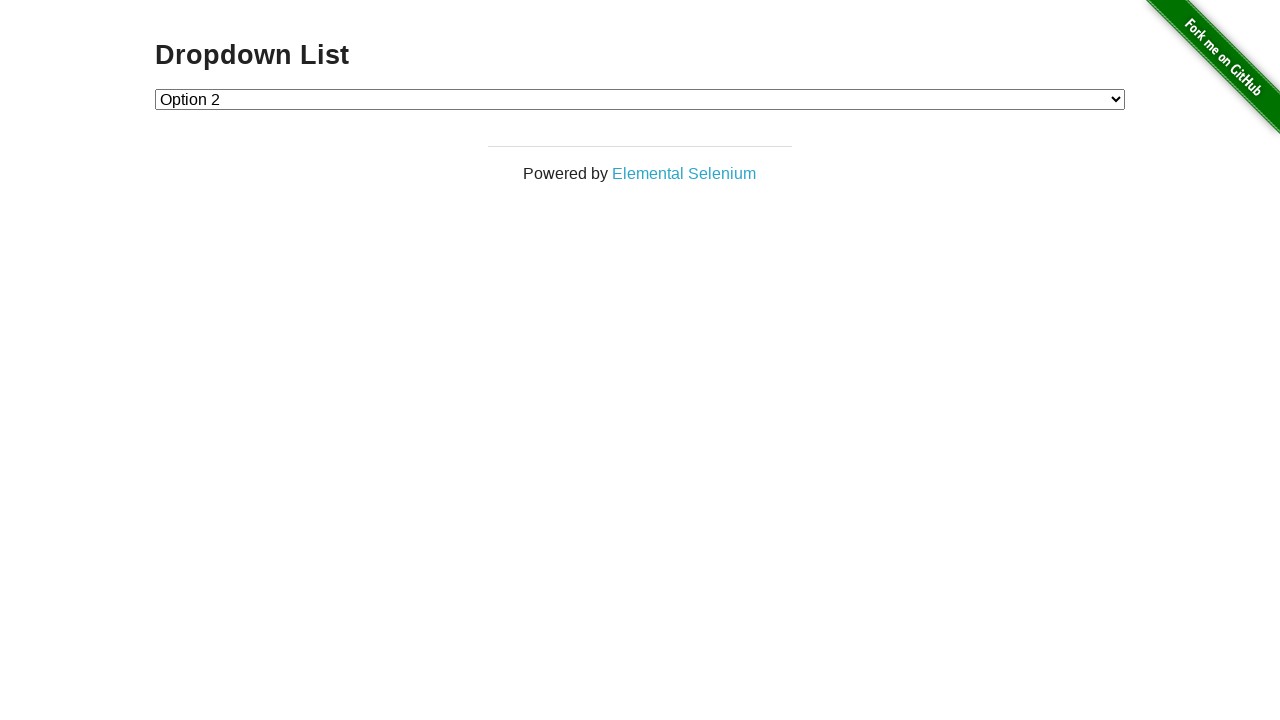